Navigates through multiple Mars-related pages, clicking on image buttons and hemisphere links to view full-resolution images, demonstrating multi-page navigation and interaction patterns.

Starting URL: https://data-class-mars.s3.amazonaws.com/Mars/index.html

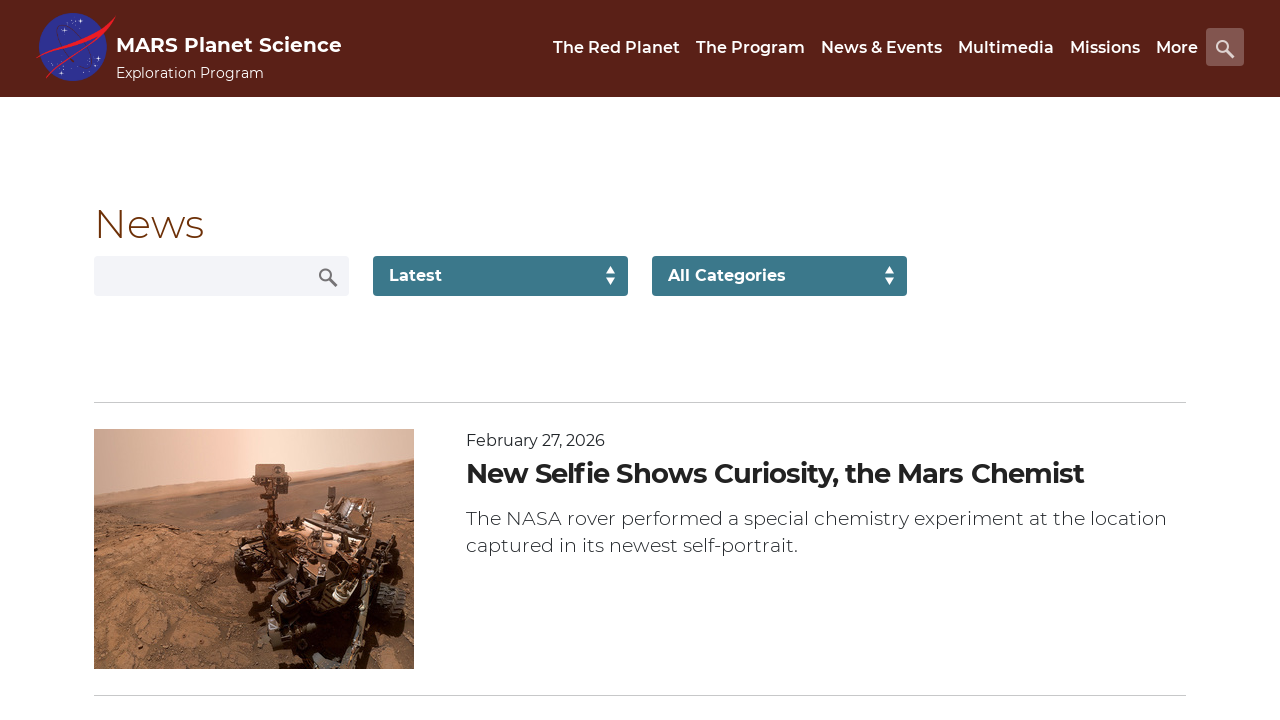

Waited for Mars news content to load
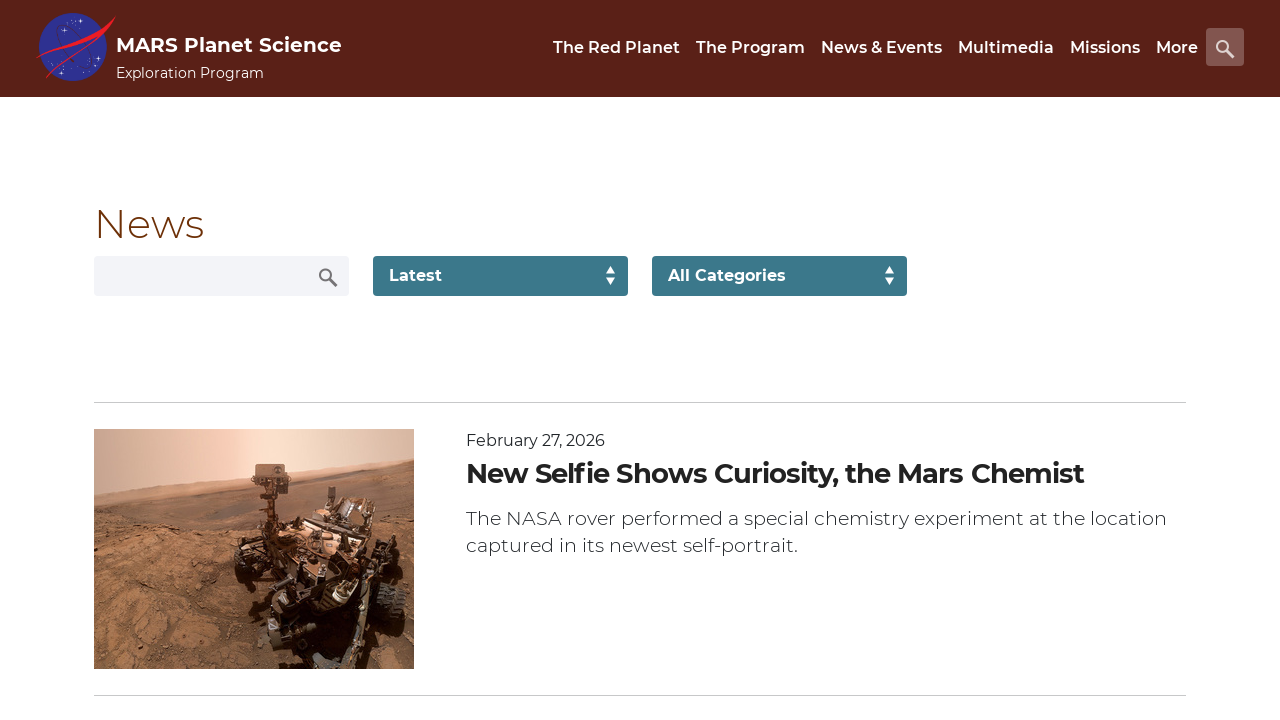

Navigated to JPL Space Images page
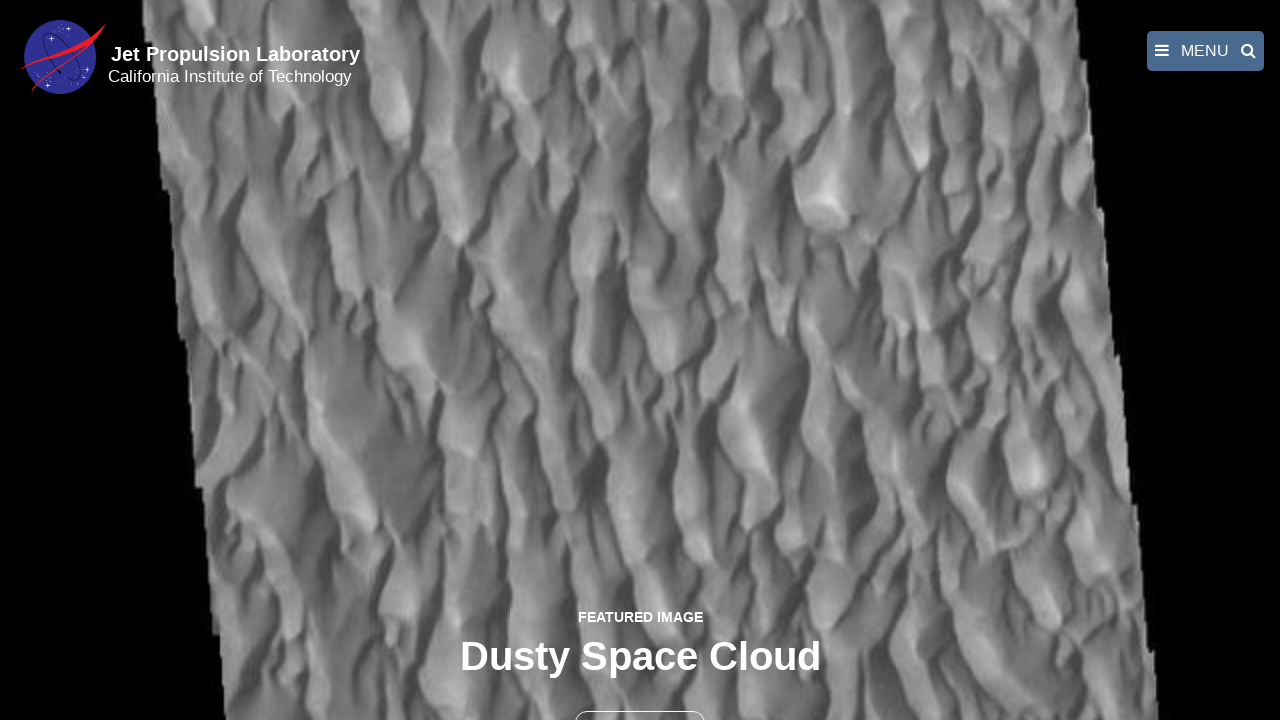

Clicked full image button on JPL Space Images page at (640, 699) on button >> nth=1
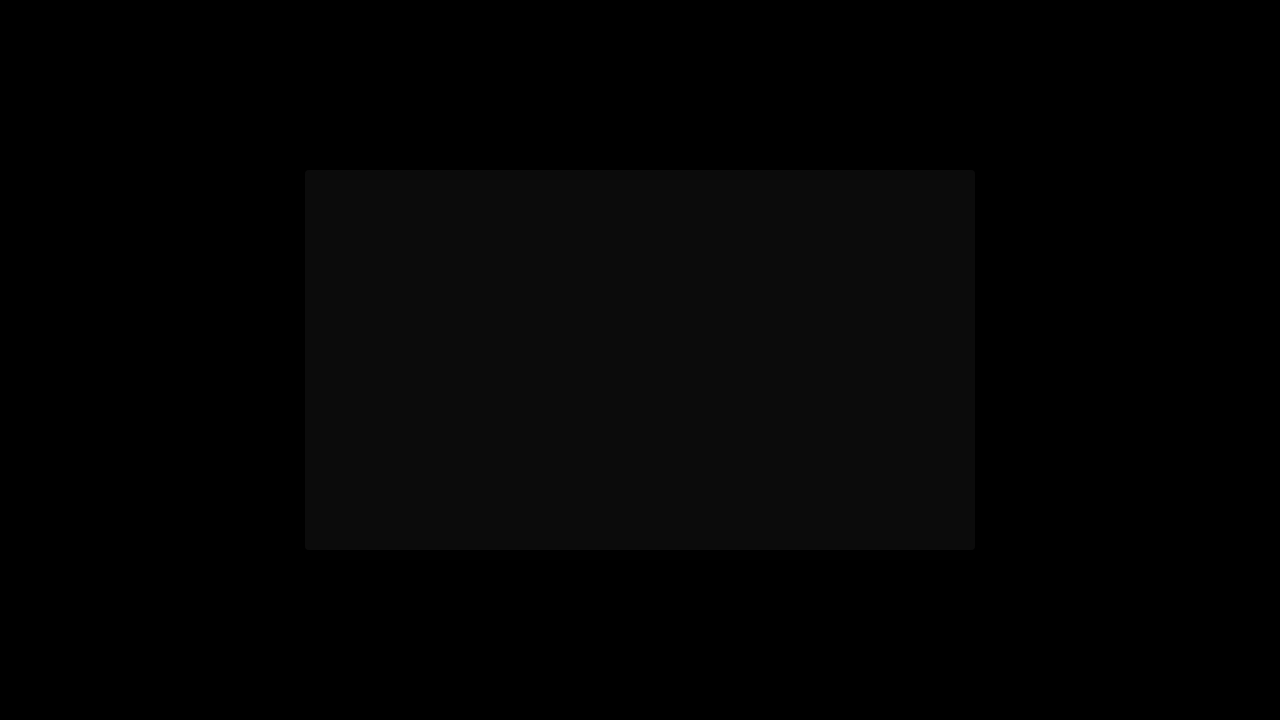

Waited for full-resolution image to load
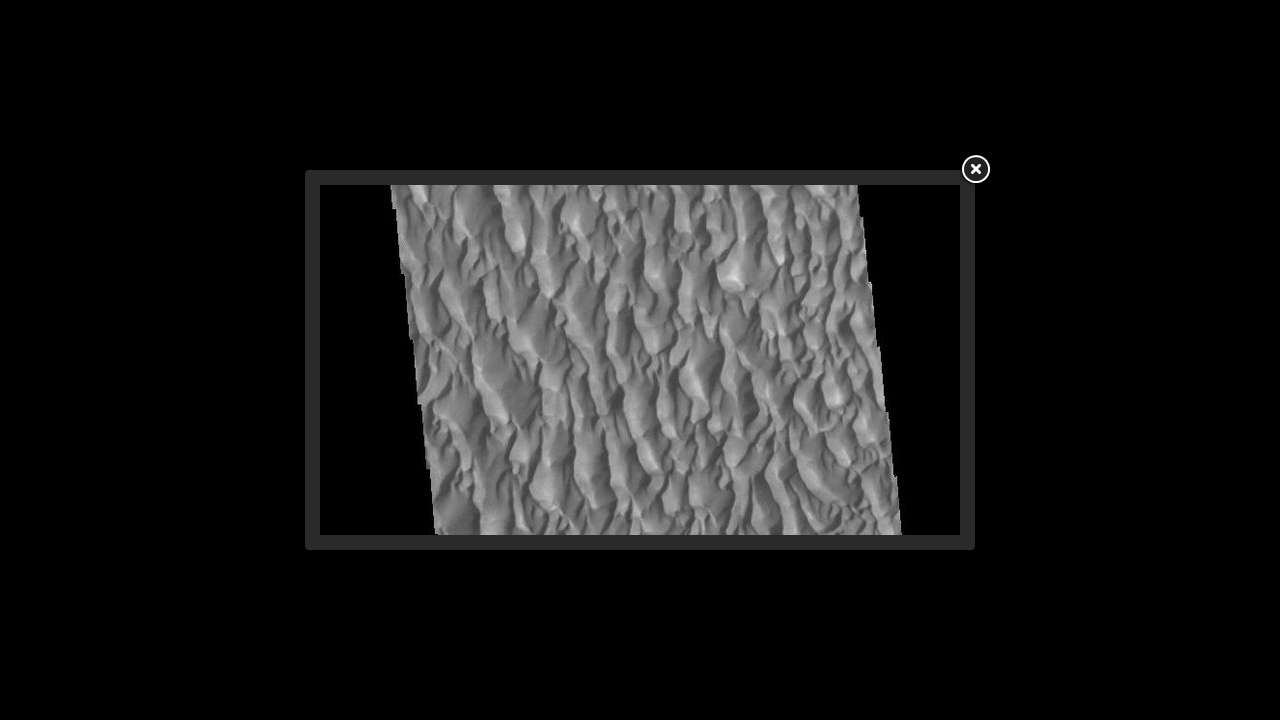

Navigated to Mars Hemispheres page
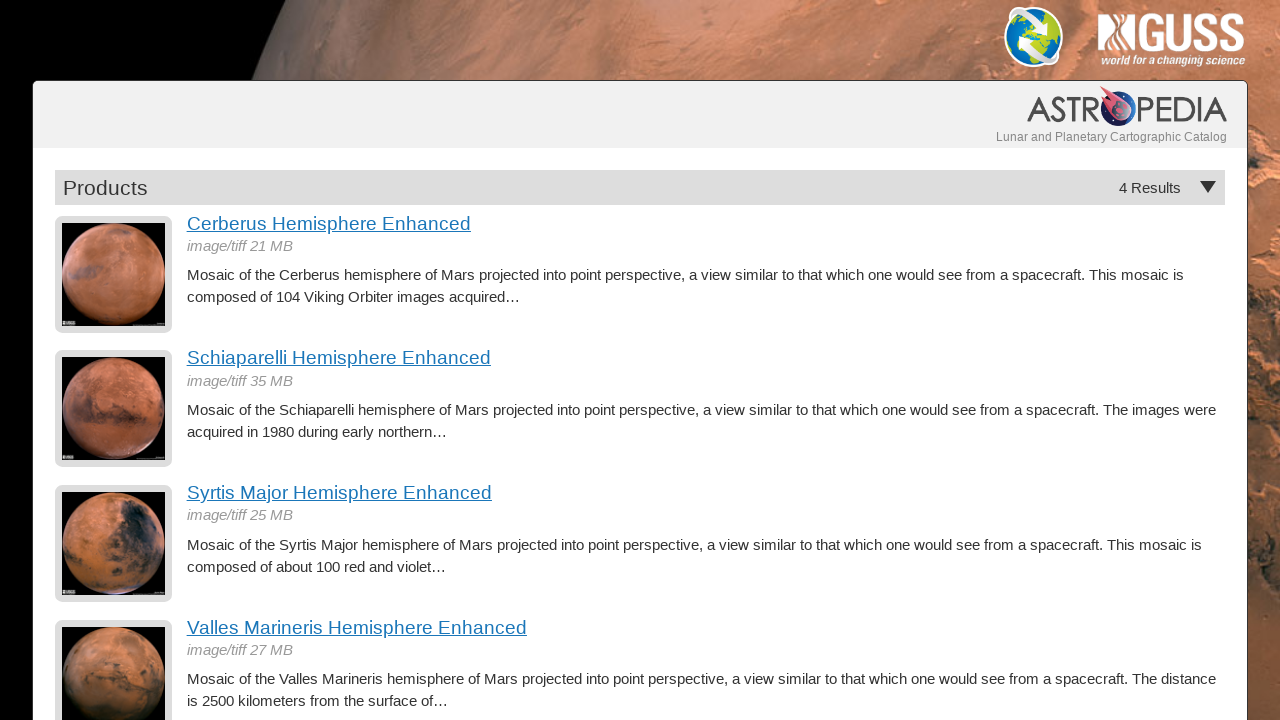

Waited for hemisphere links to load
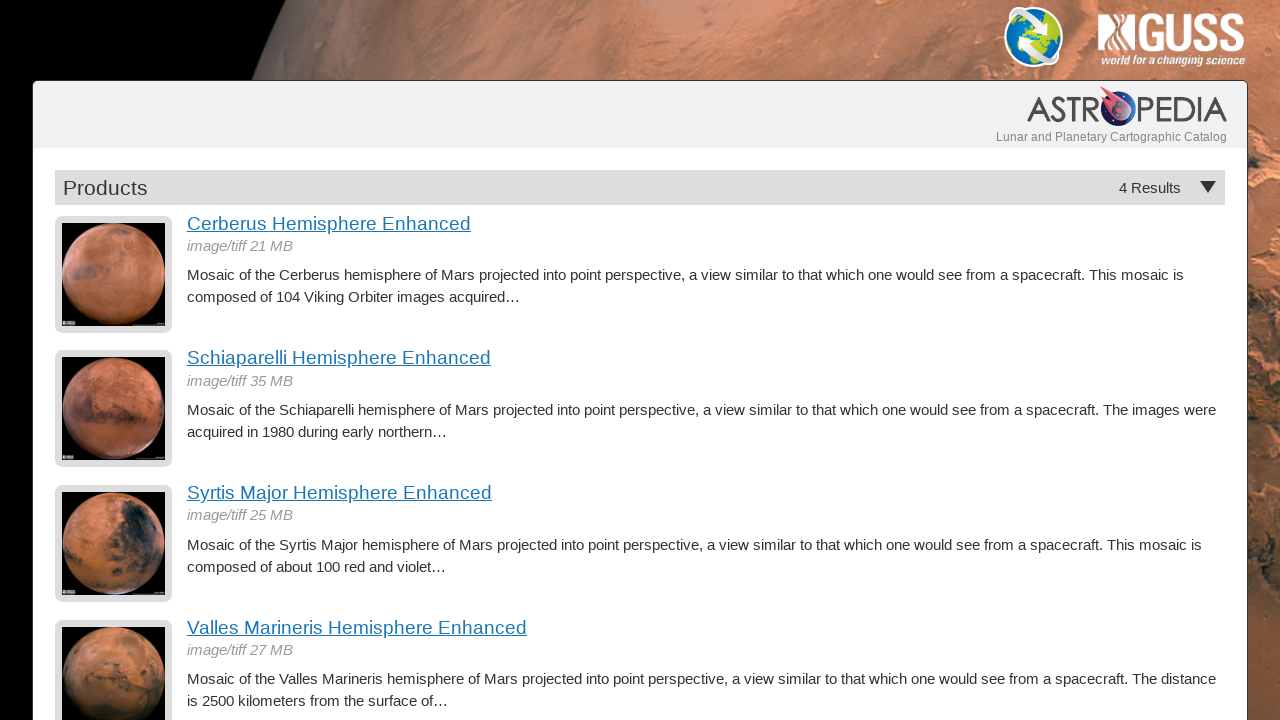

Clicked on hemisphere link 1 at (706, 224) on a.product-item h3 >> nth=0
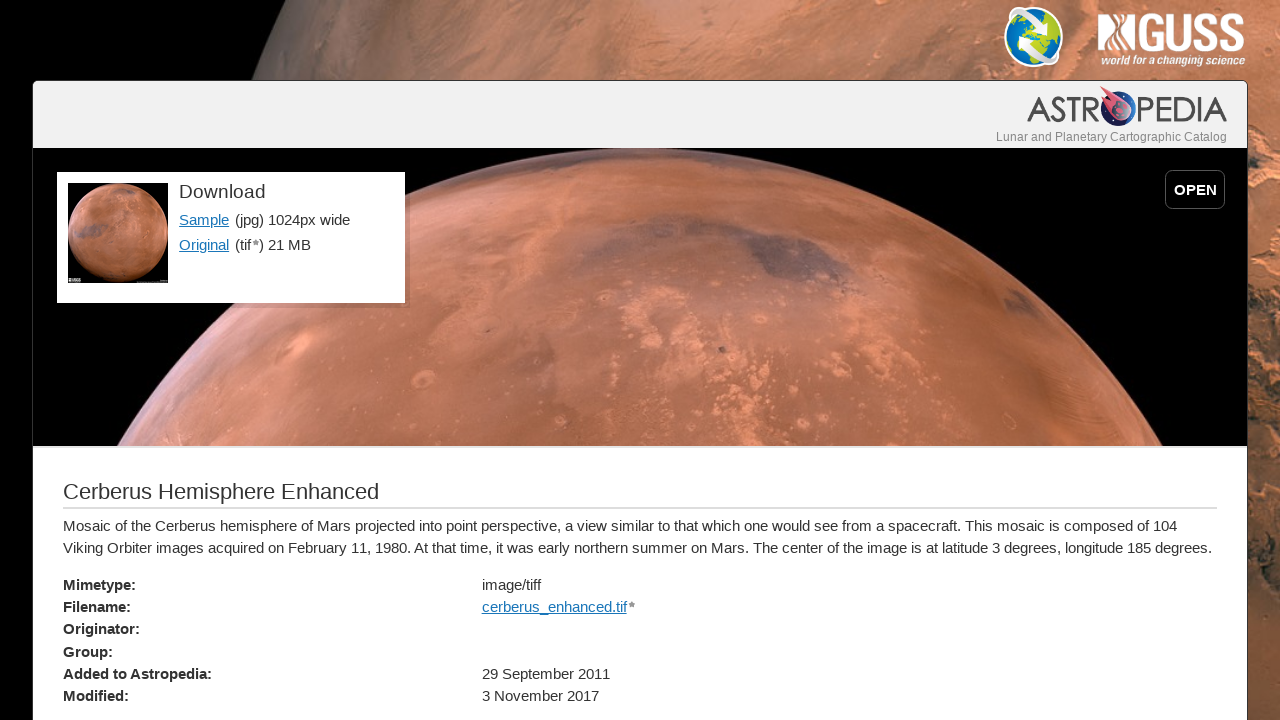

Waited for hemisphere 1 title to load
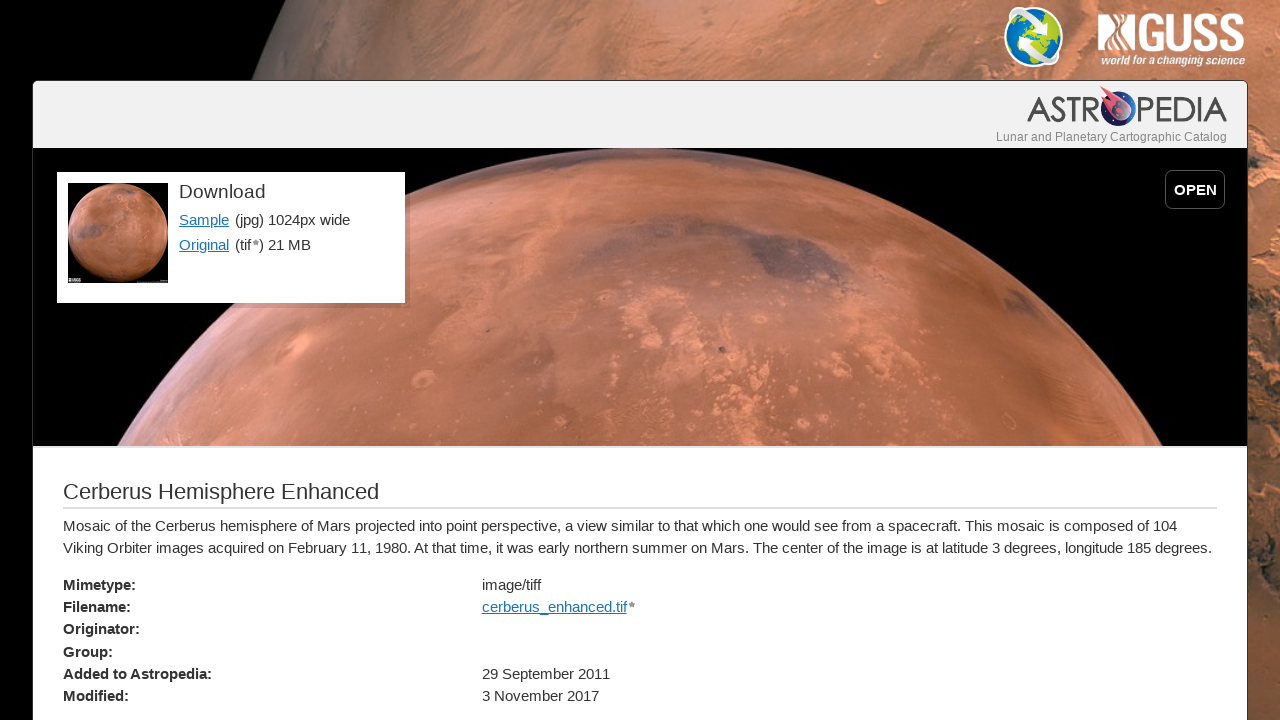

Waited for Sample link to be available on hemisphere 1
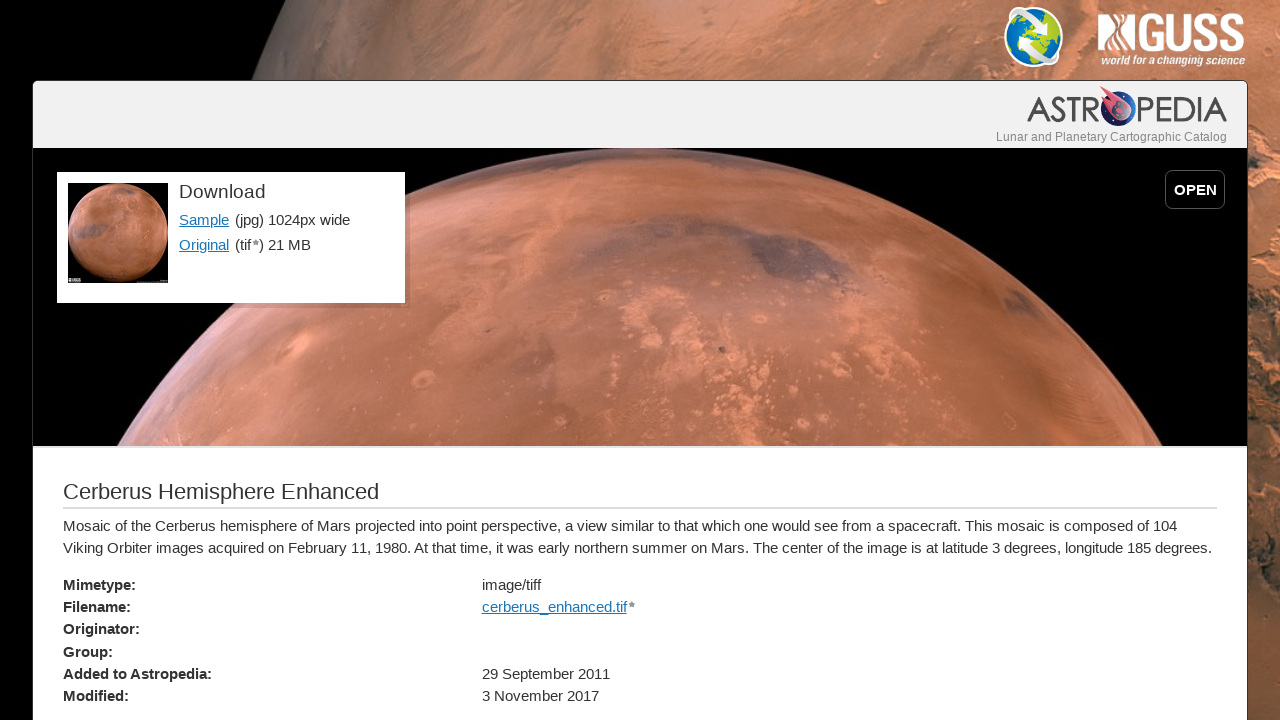

Navigated back to Mars Hemispheres page after viewing hemisphere 1
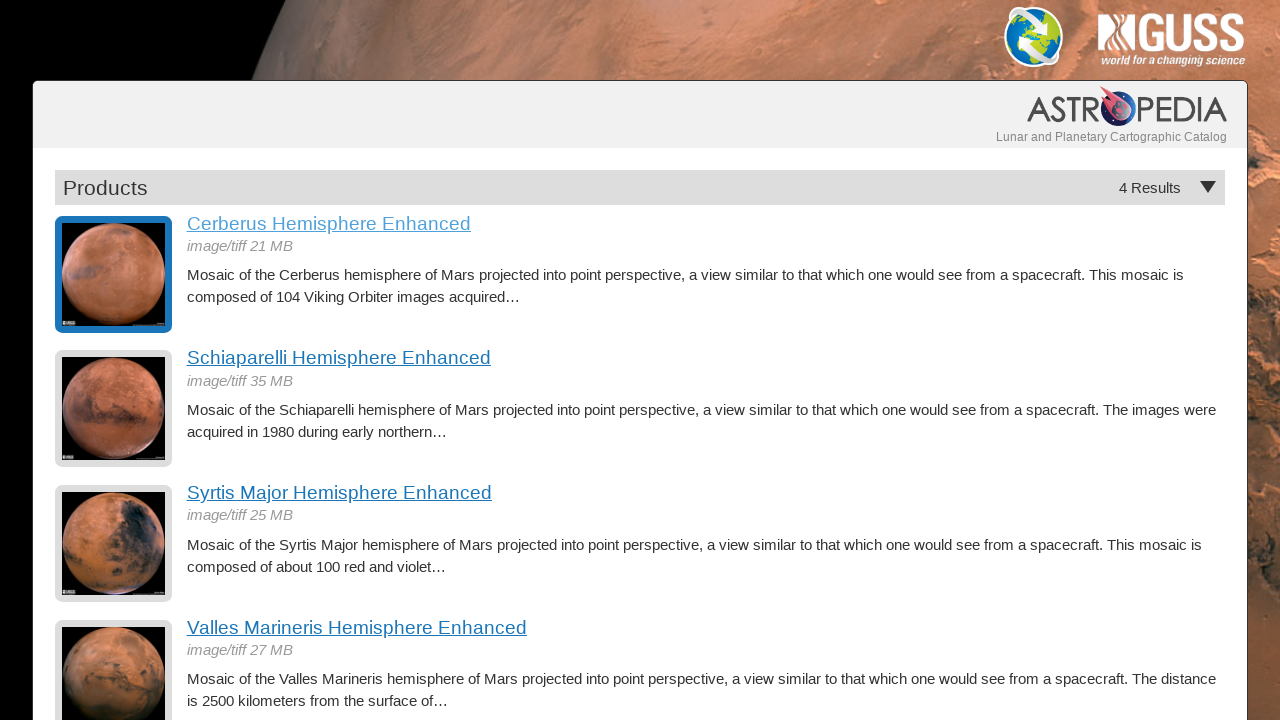

Waited for hemisphere links to reload
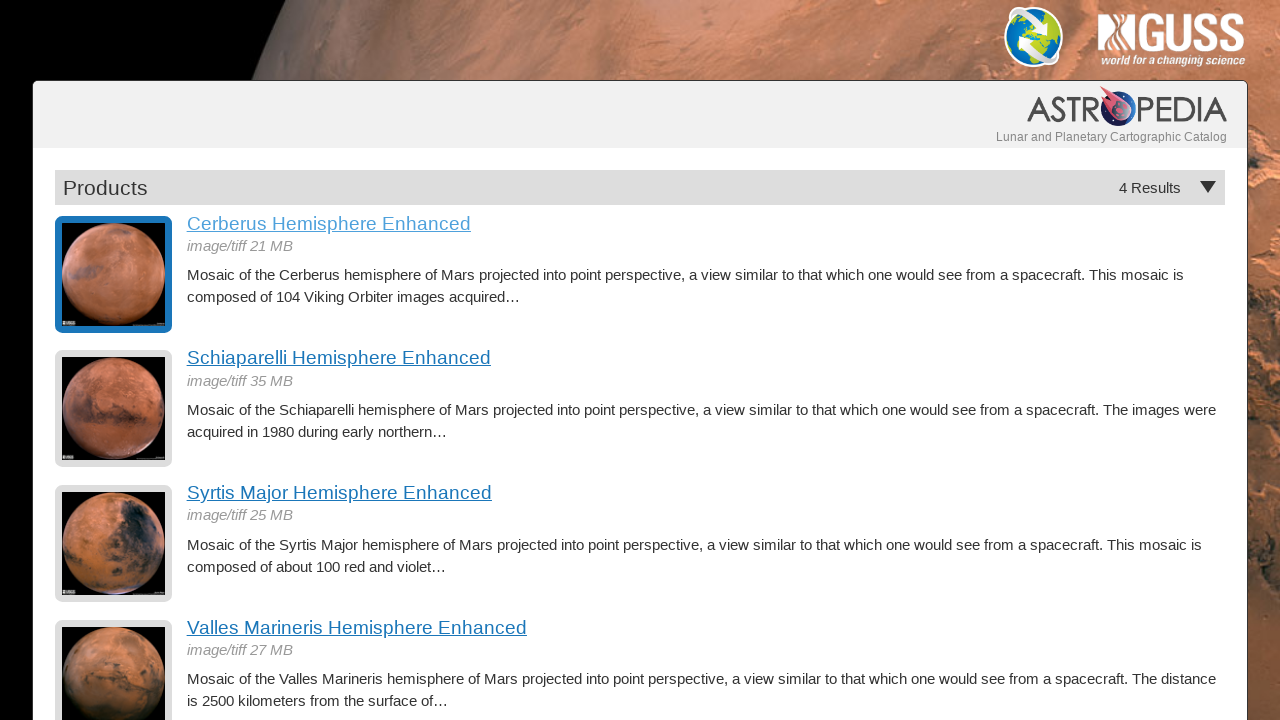

Clicked on hemisphere link 2 at (706, 358) on a.product-item h3 >> nth=1
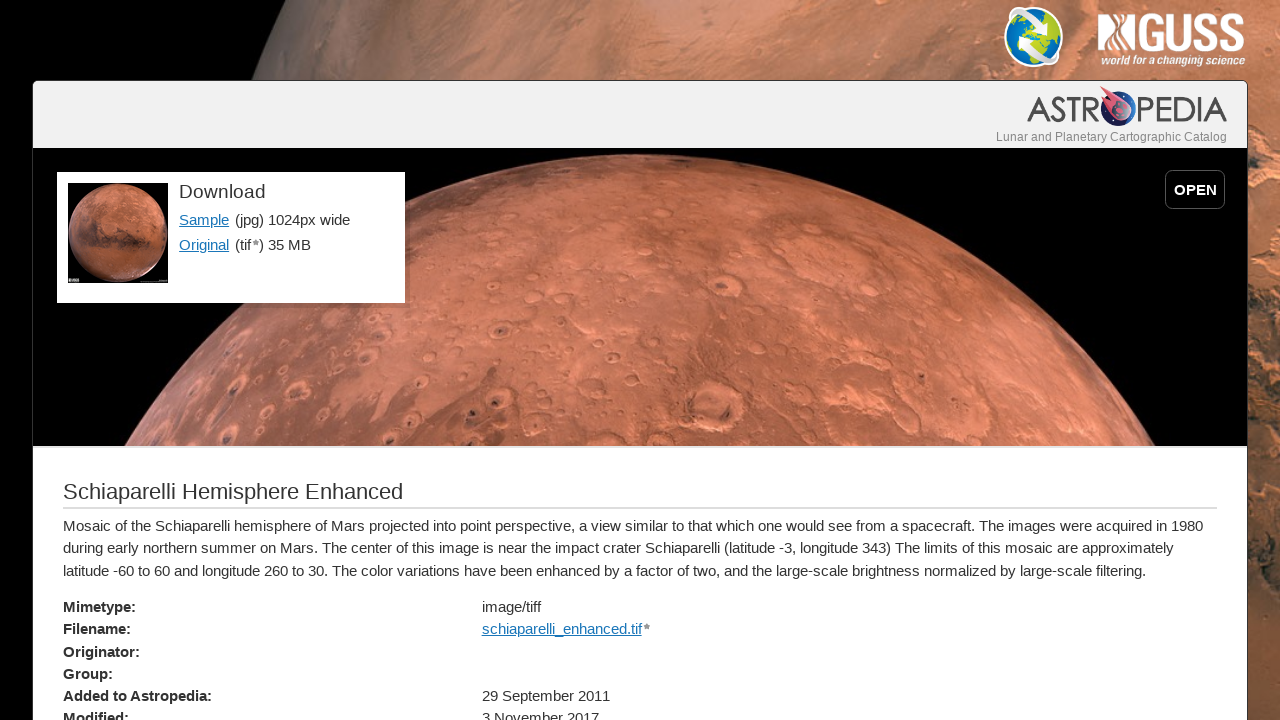

Waited for hemisphere 2 title to load
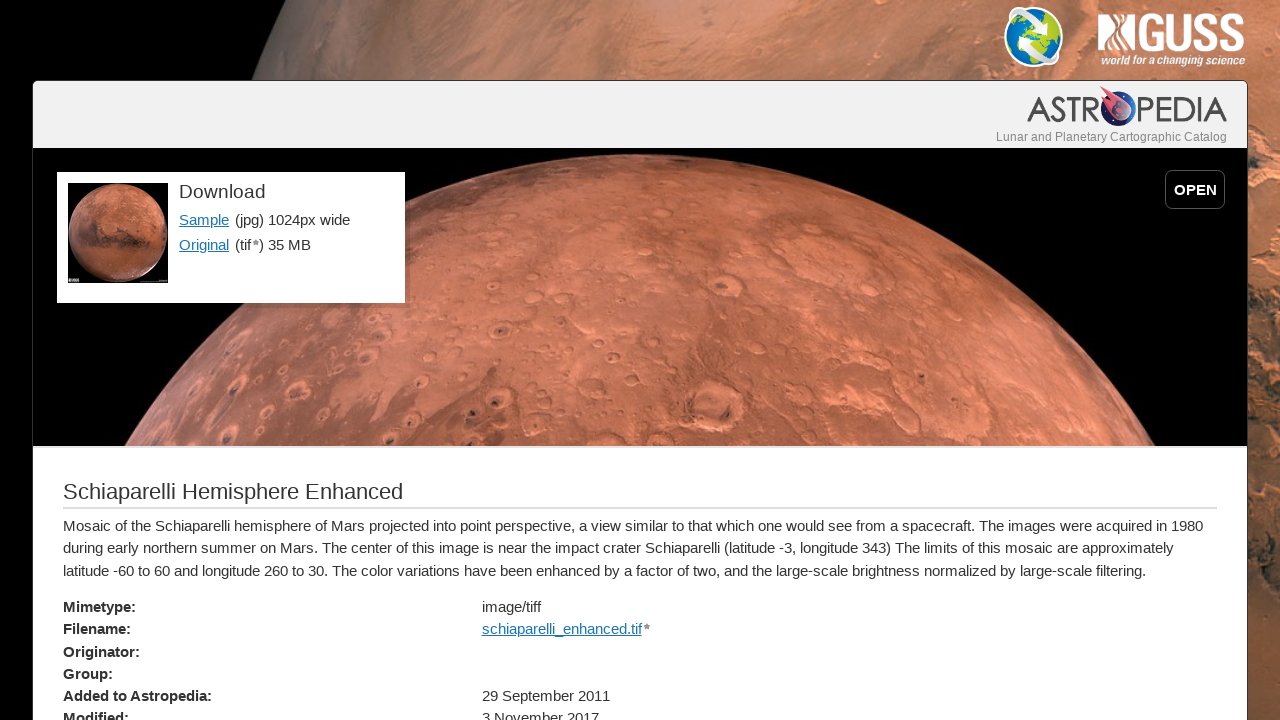

Waited for Sample link to be available on hemisphere 2
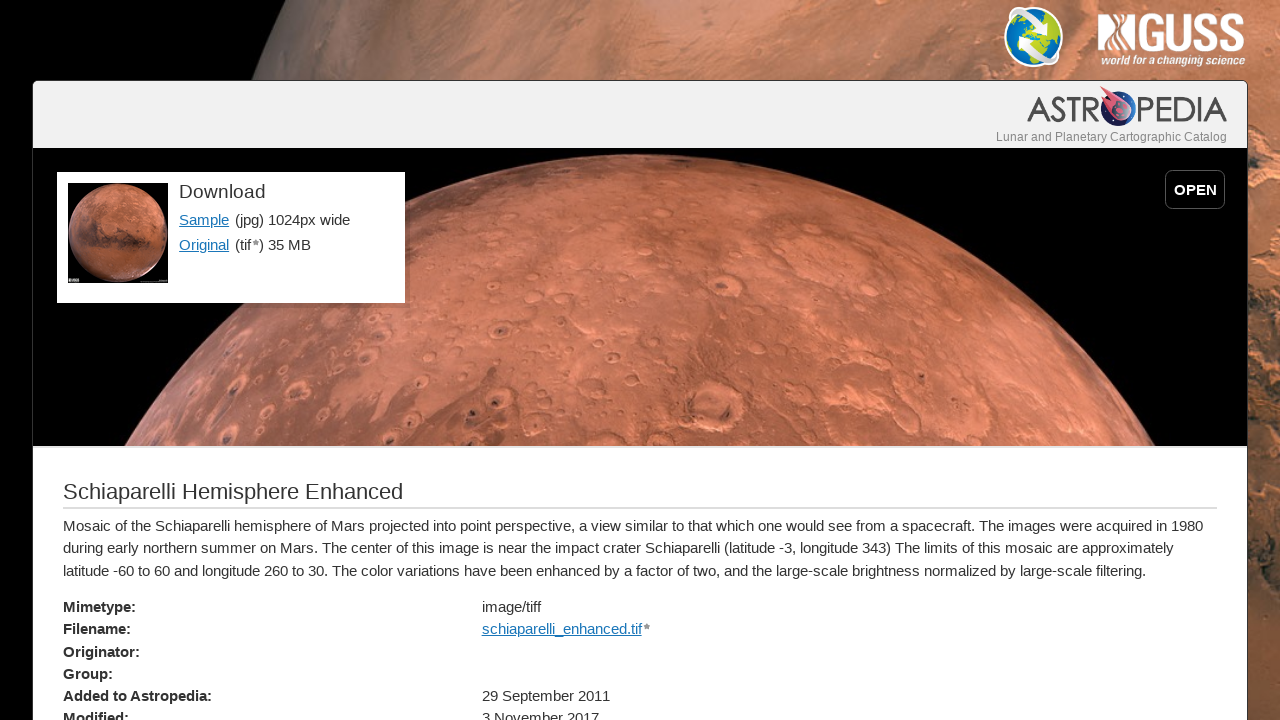

Navigated back to Mars Hemispheres page after viewing hemisphere 2
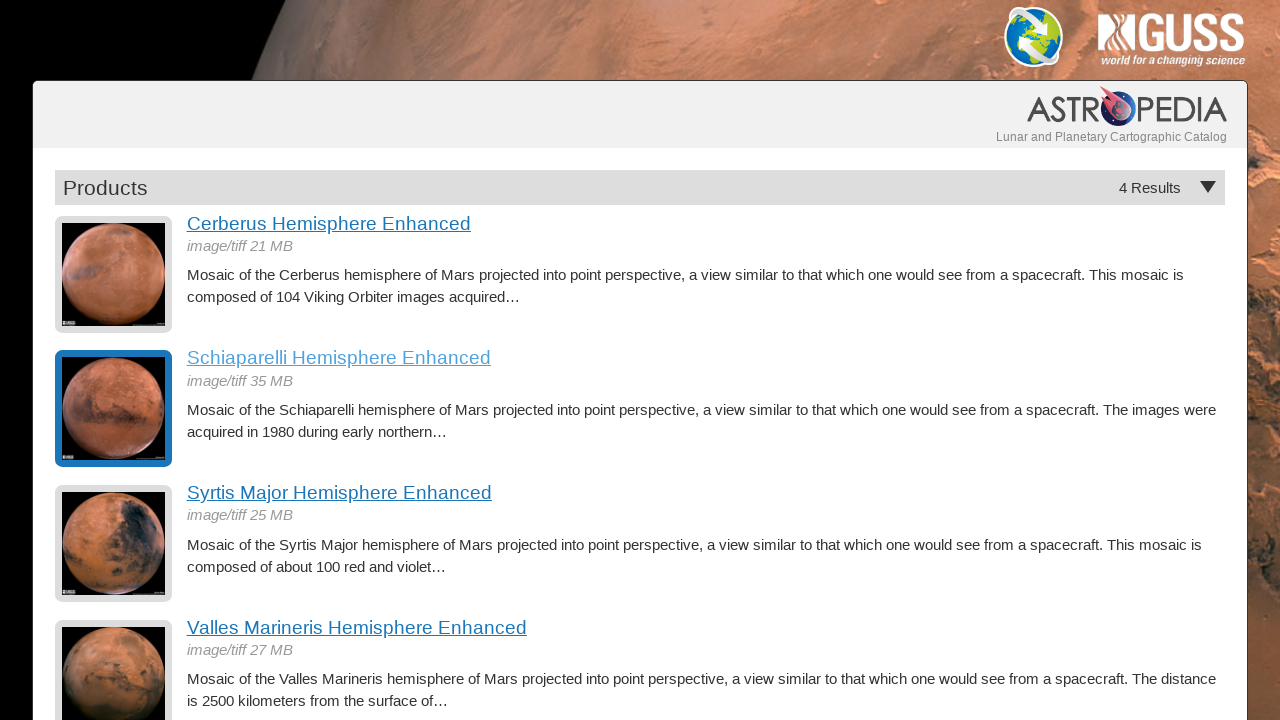

Waited for hemisphere links to reload
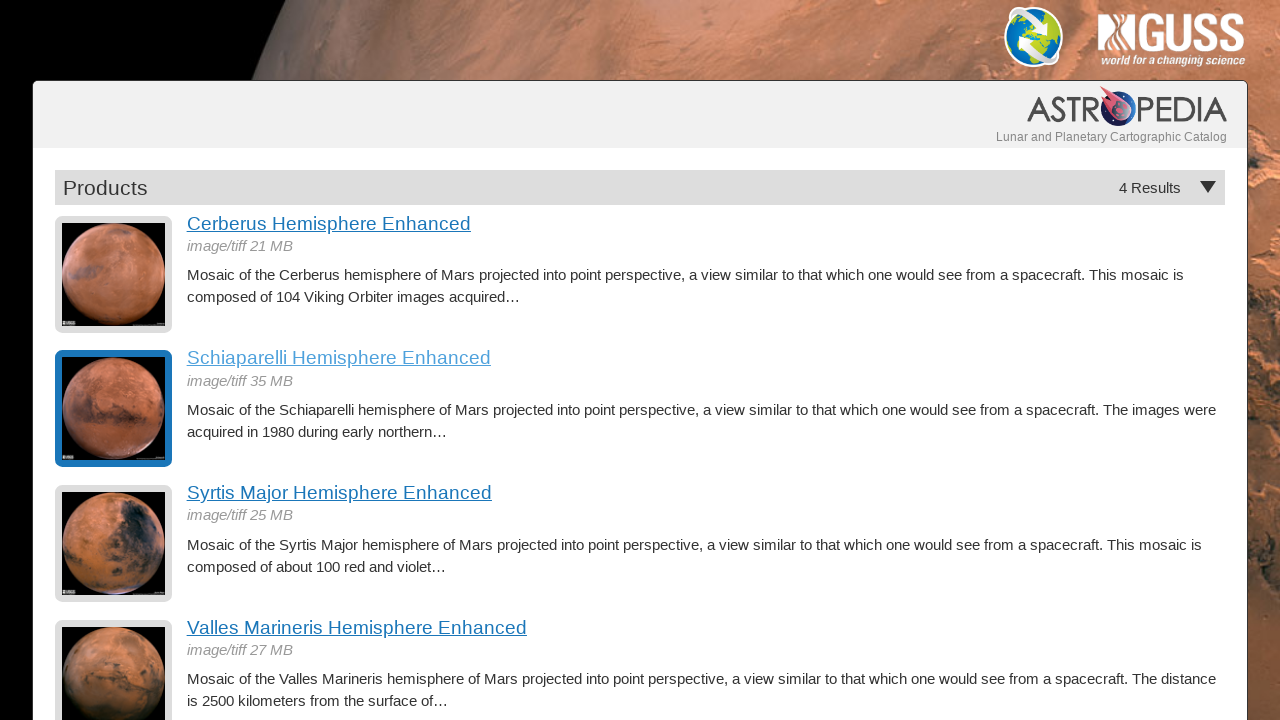

Clicked on hemisphere link 3 at (706, 493) on a.product-item h3 >> nth=2
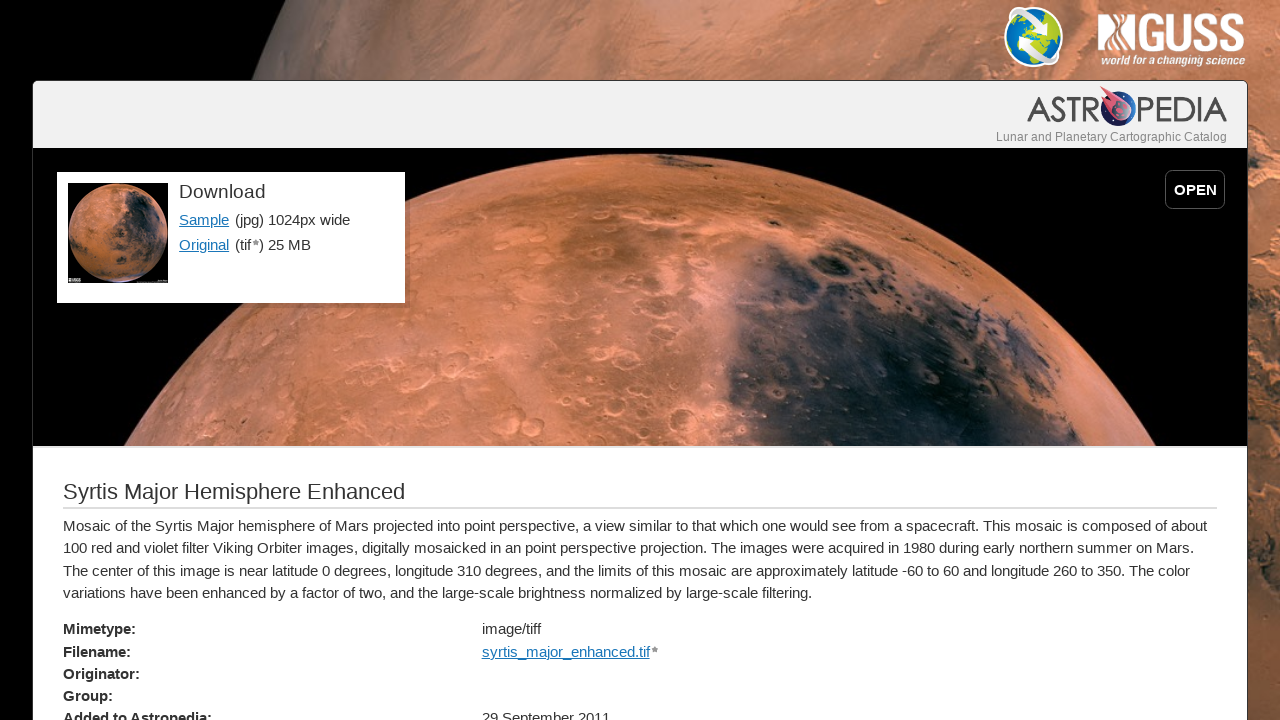

Waited for hemisphere 3 title to load
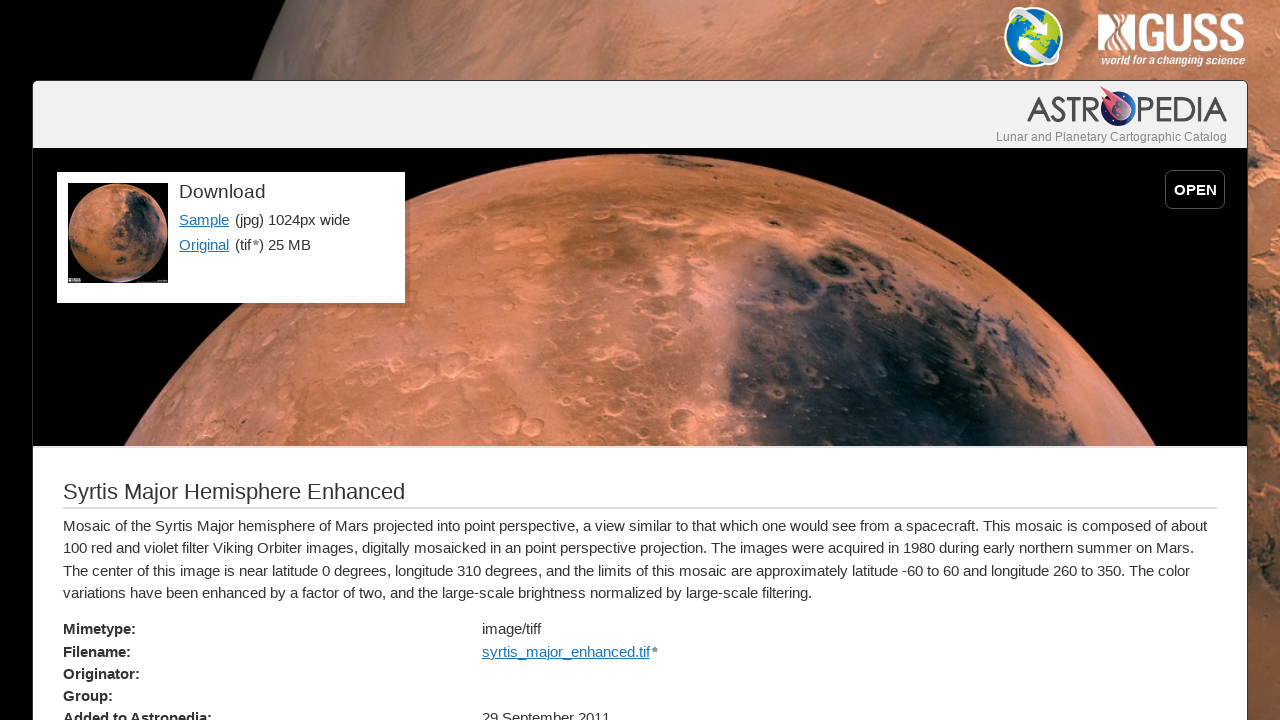

Waited for Sample link to be available on hemisphere 3
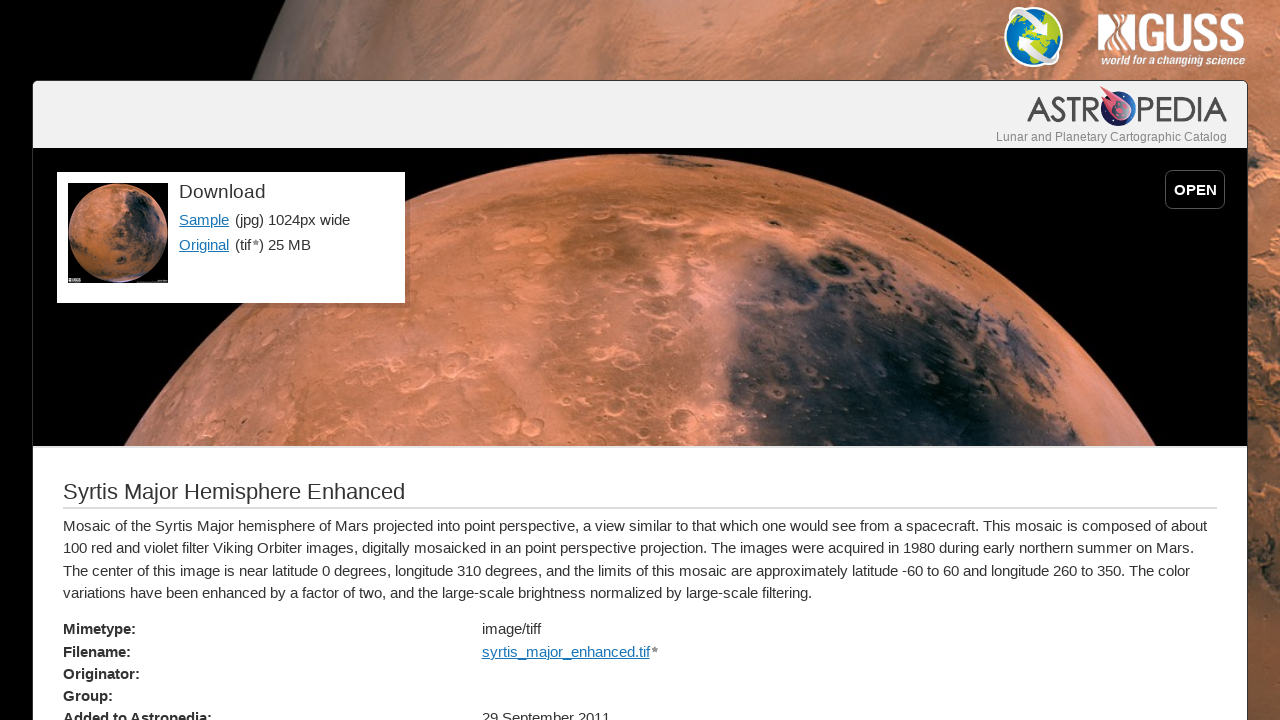

Navigated back to Mars Hemispheres page after viewing hemisphere 3
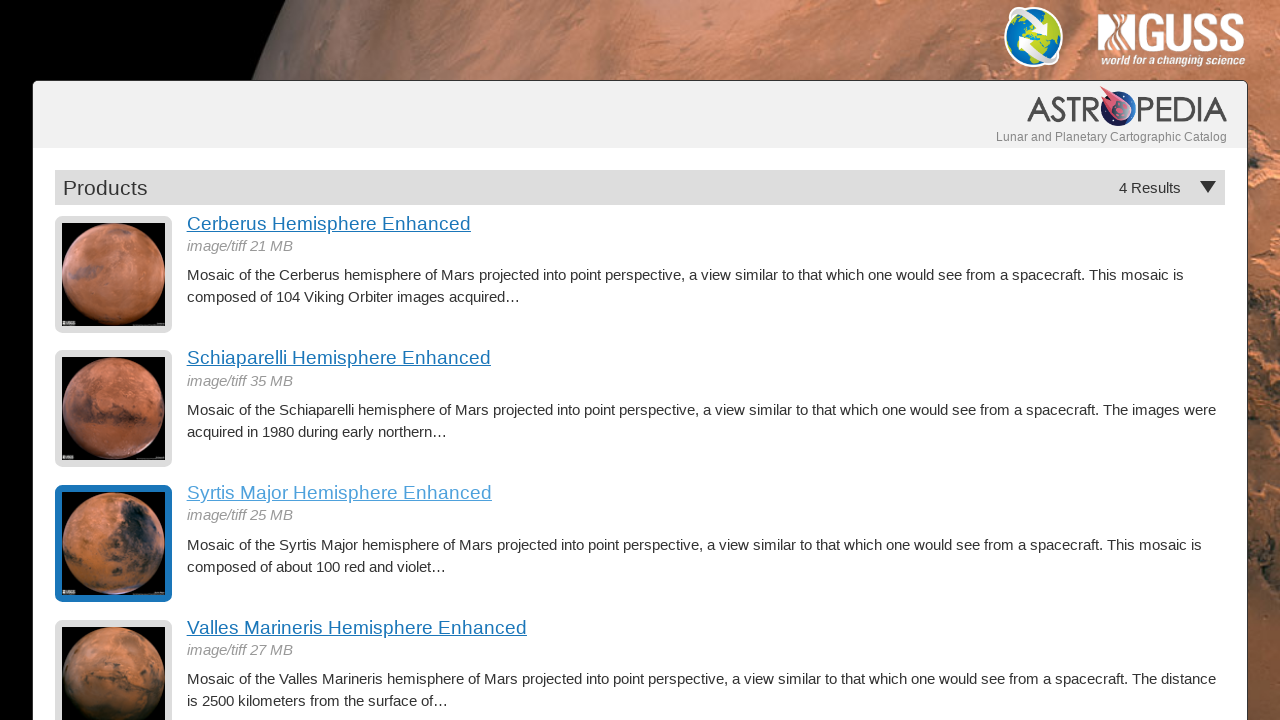

Waited for hemisphere links to reload
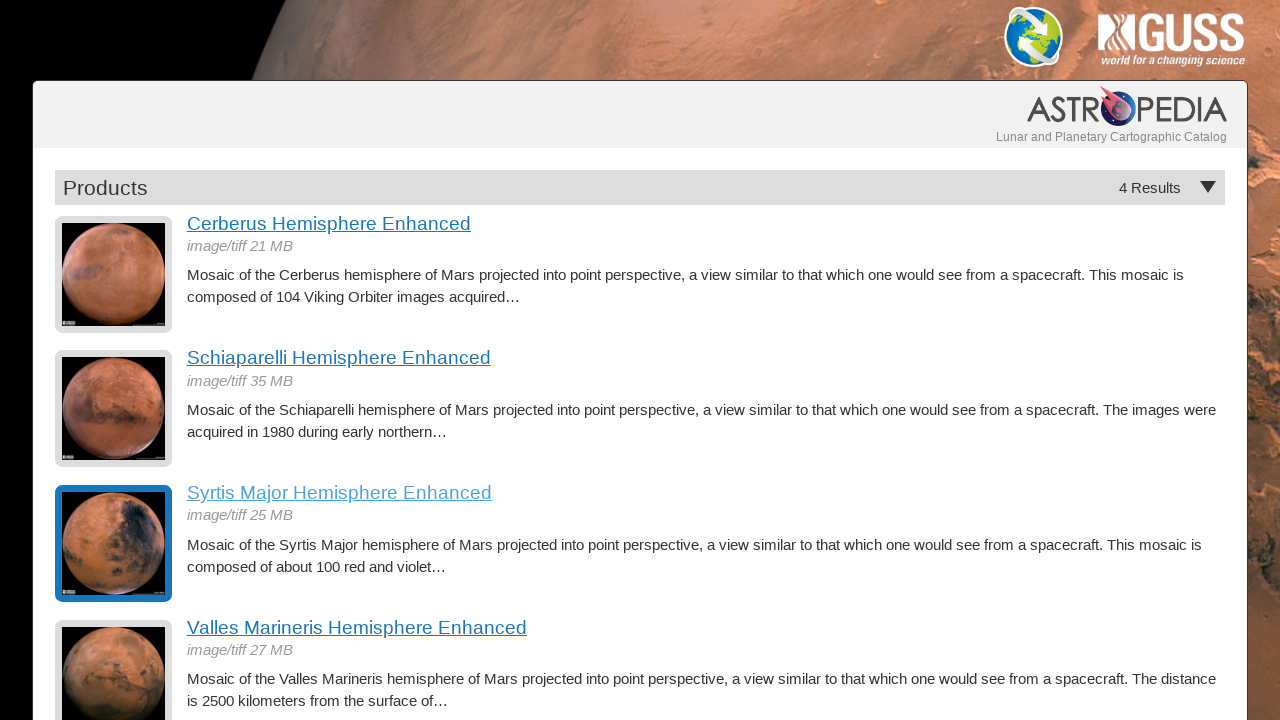

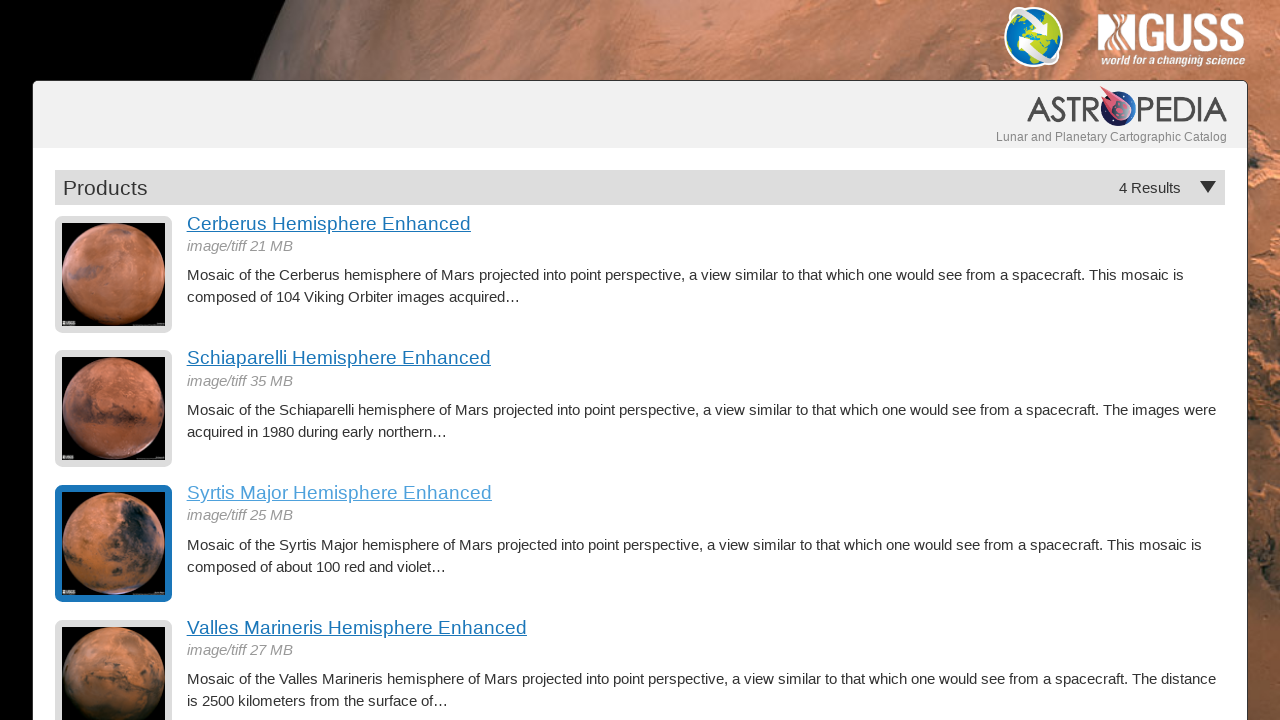